Tests the Add/Remove Elements functionality by navigating to the page, clicking Add Element to create a Delete button, verifying it appears, then clicking Delete and verifying the button is removed.

Starting URL: https://the-internet.herokuapp.com/

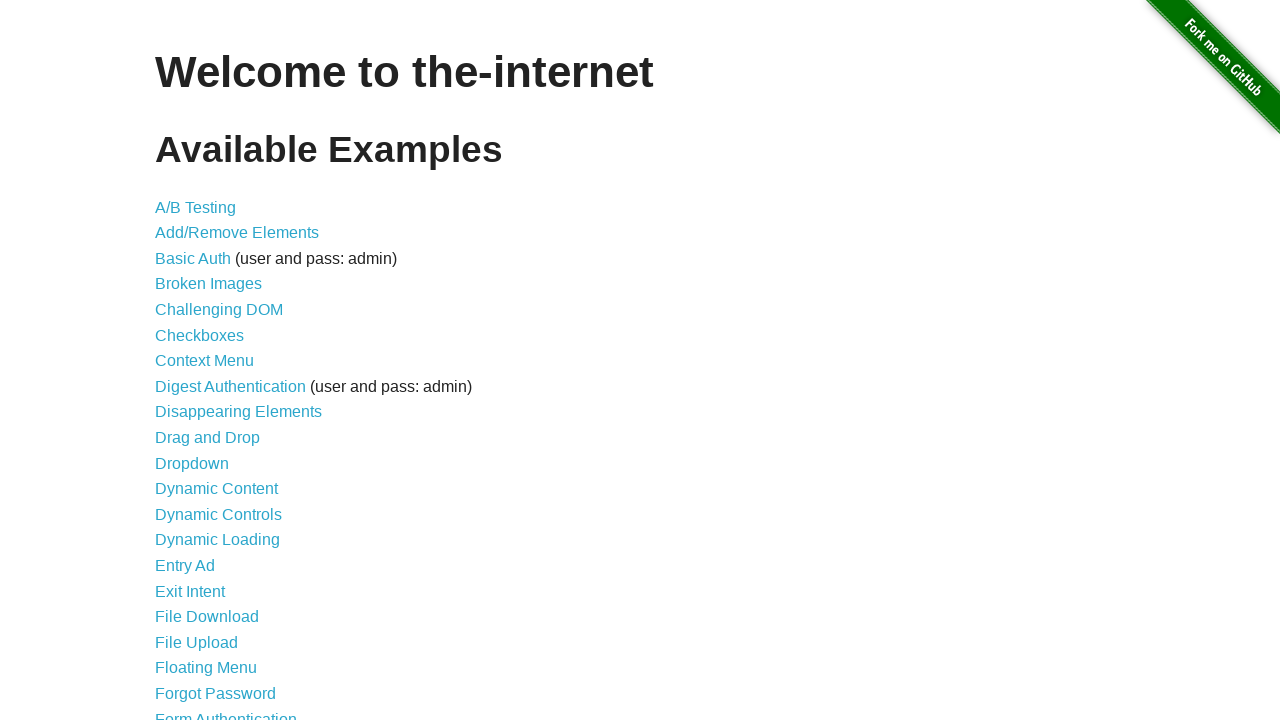

Clicked on 'Add/Remove Elements' link on the homepage at (237, 233) on a[href='/add_remove_elements/']
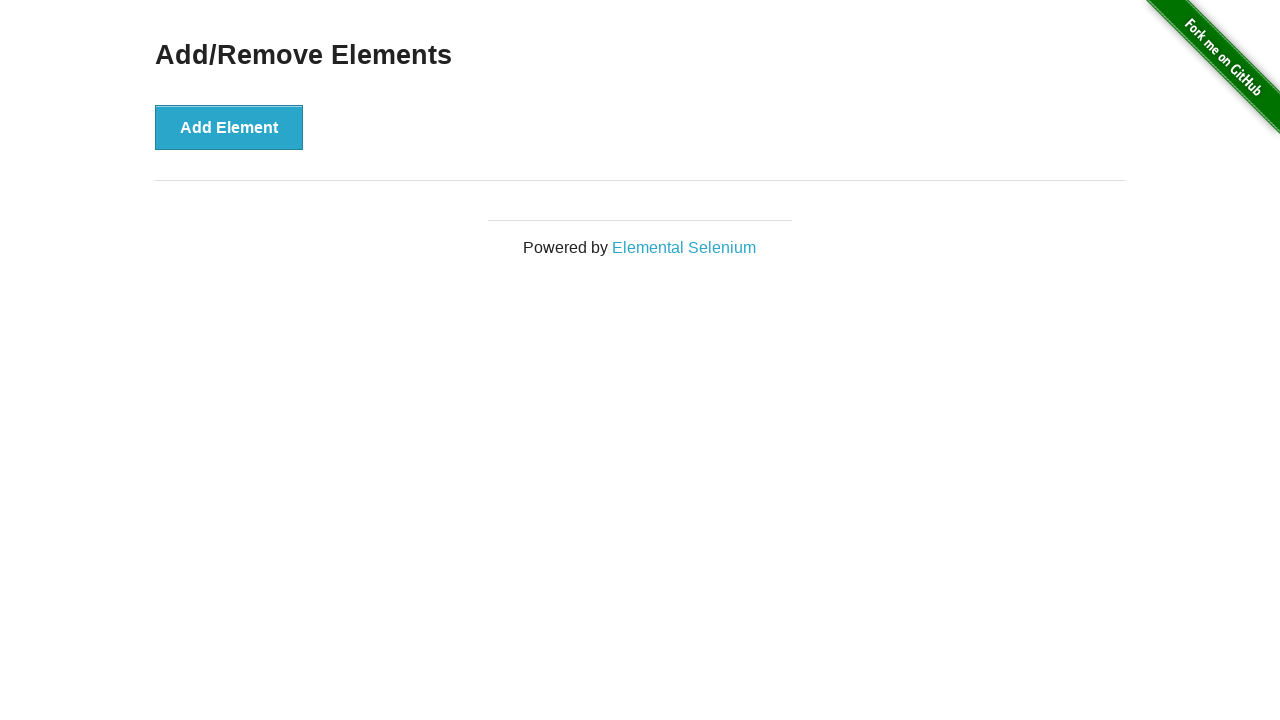

Add/Remove Elements page loaded successfully
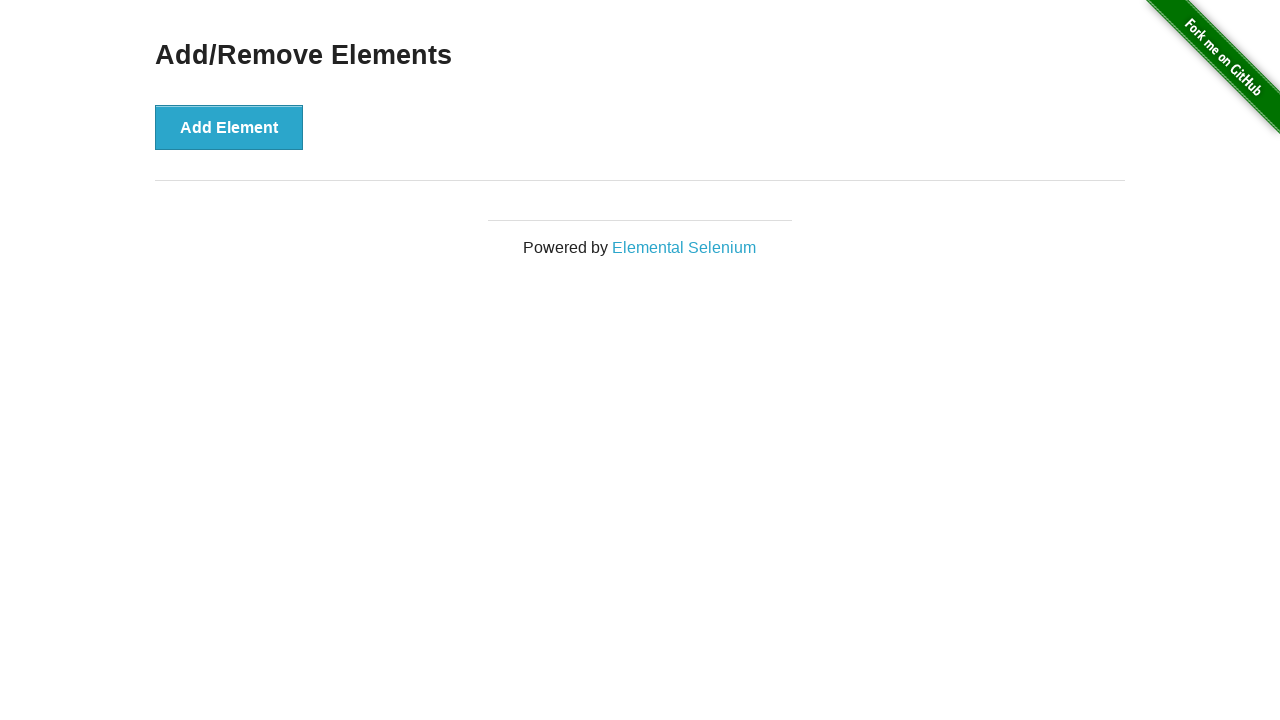

Clicked the 'Add Element' button at (229, 127) on button[onclick='addElement()']
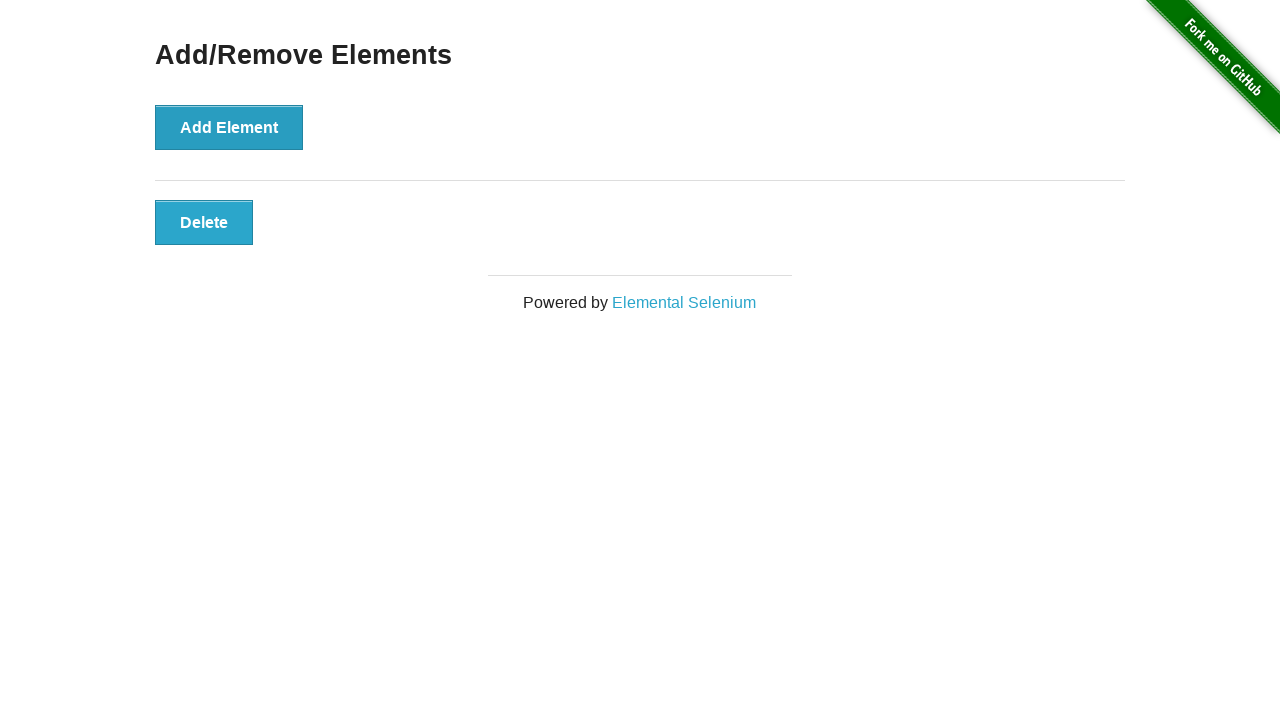

Delete button appeared on the page
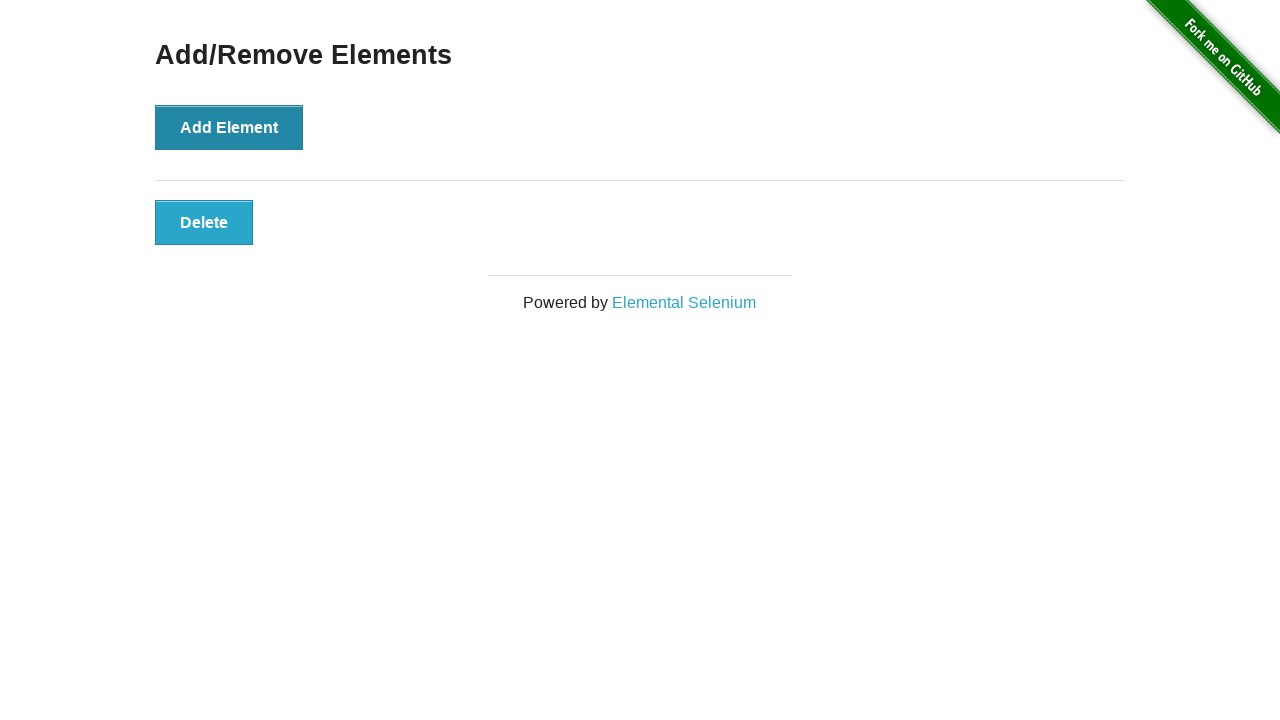

Verified Delete button is visible
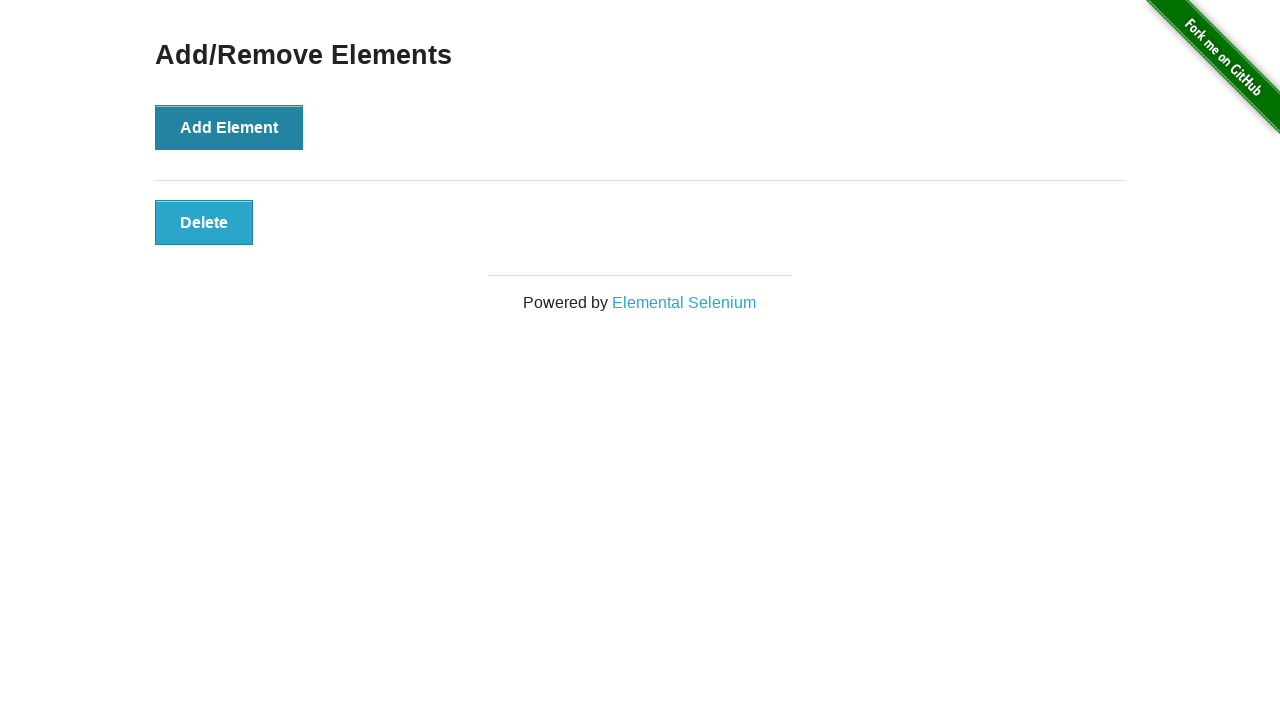

Clicked the Delete button at (204, 222) on button.added-manually
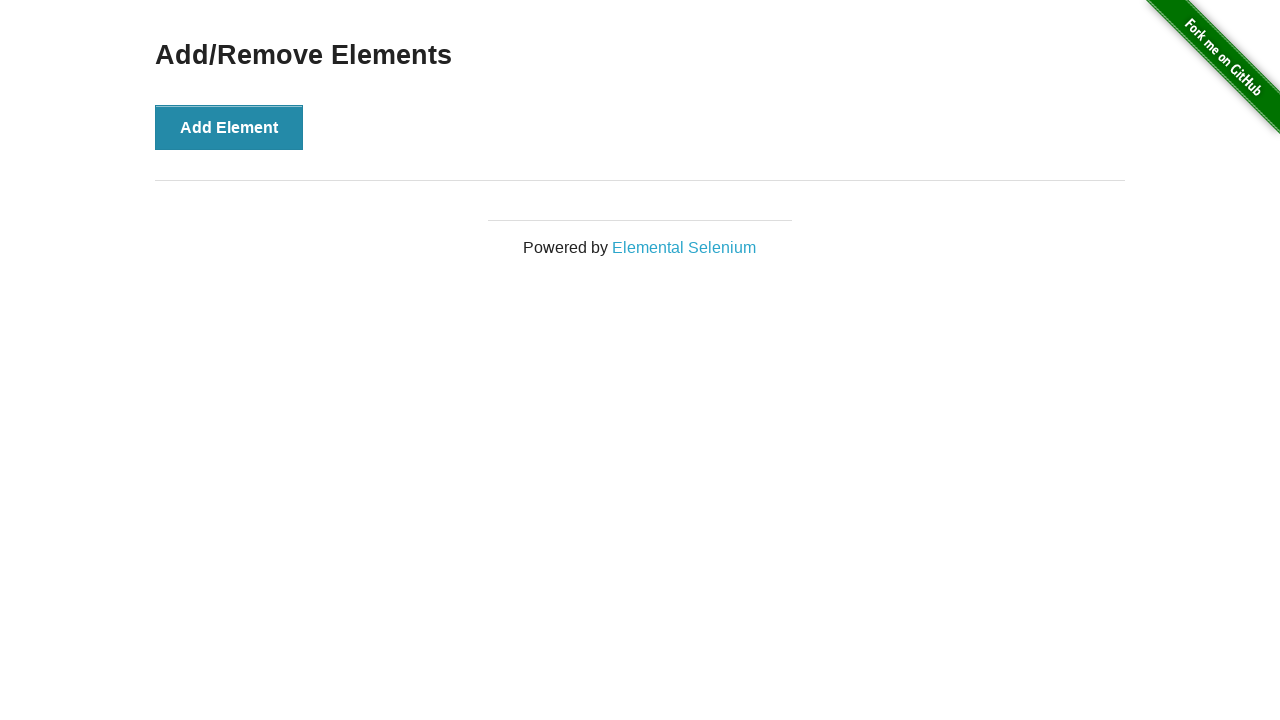

Waited for DOM to update after deleting element
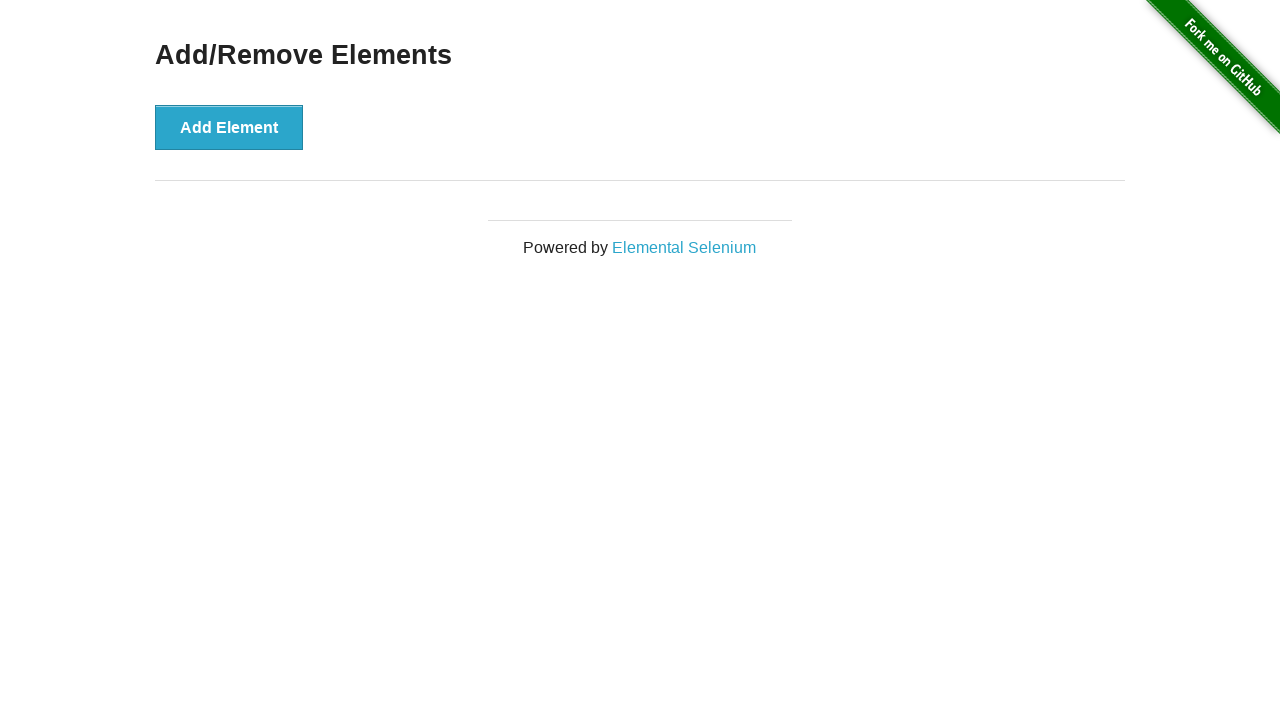

Verified Delete button is no longer visible after deletion
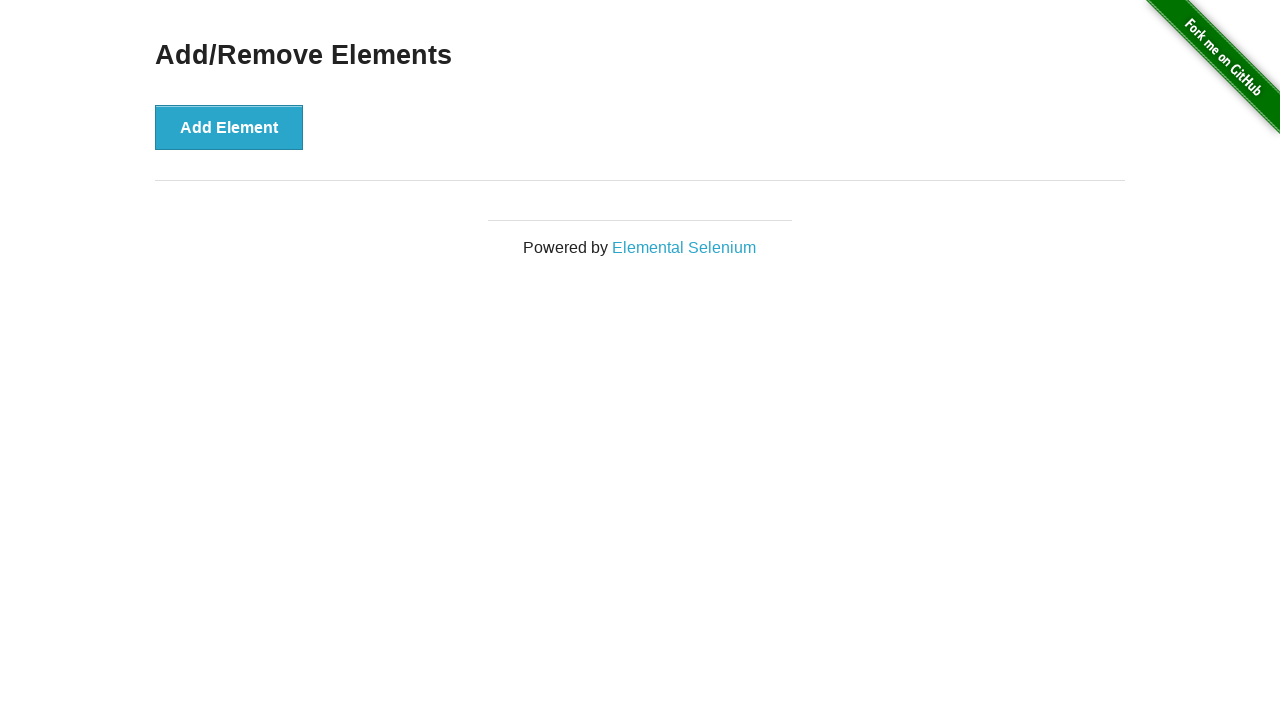

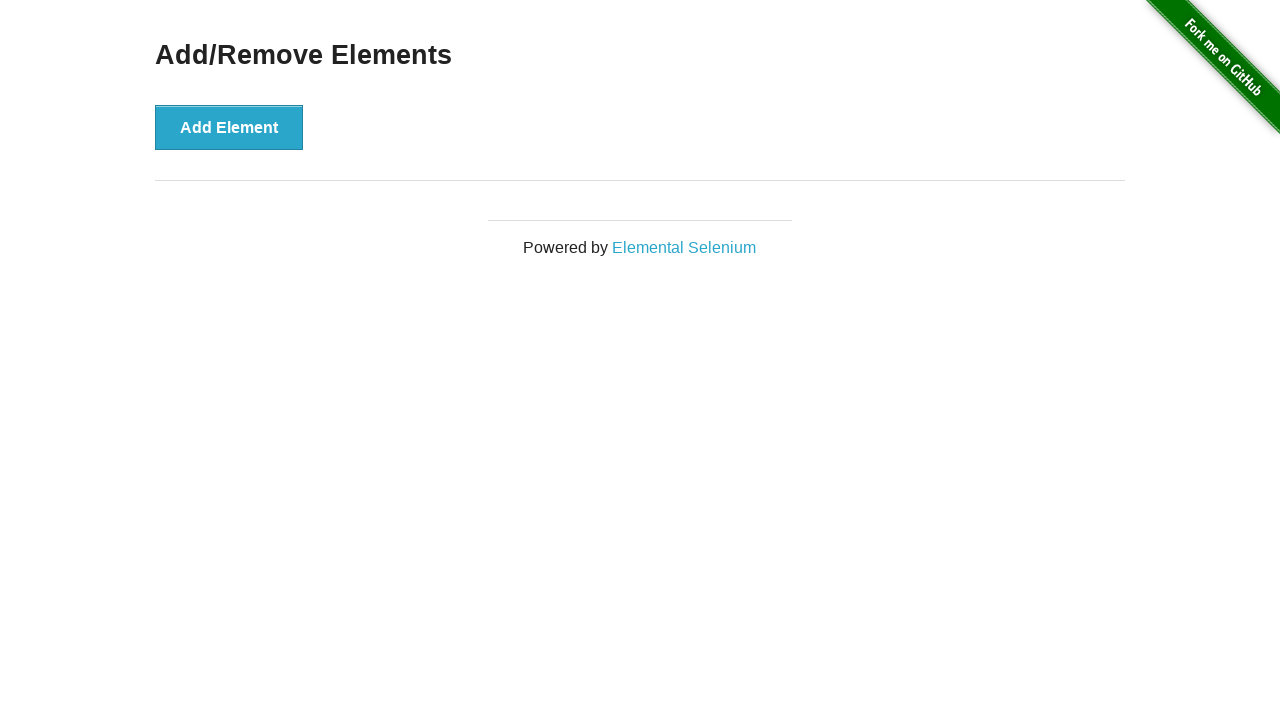